Navigates to Zoomcar Bangalore page and maximizes the browser window

Starting URL: https://www.zoomcar.com/in/bangalore

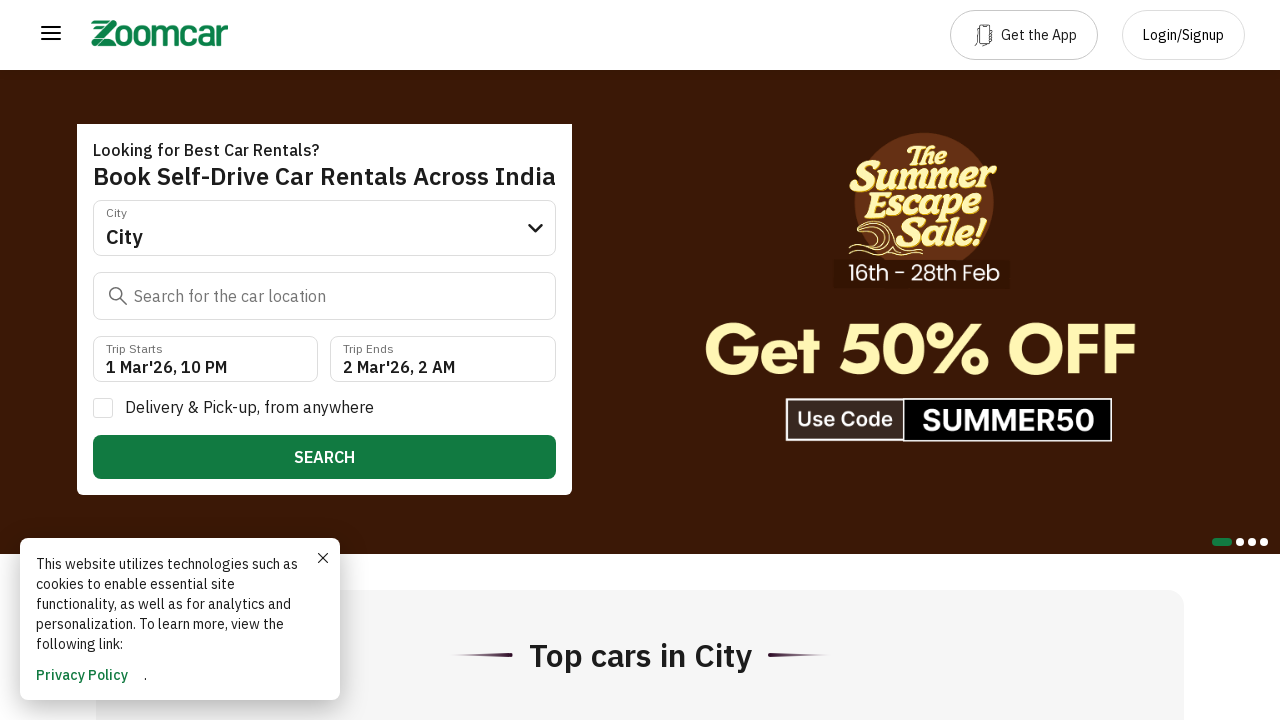

Set viewport size to 1920x1080
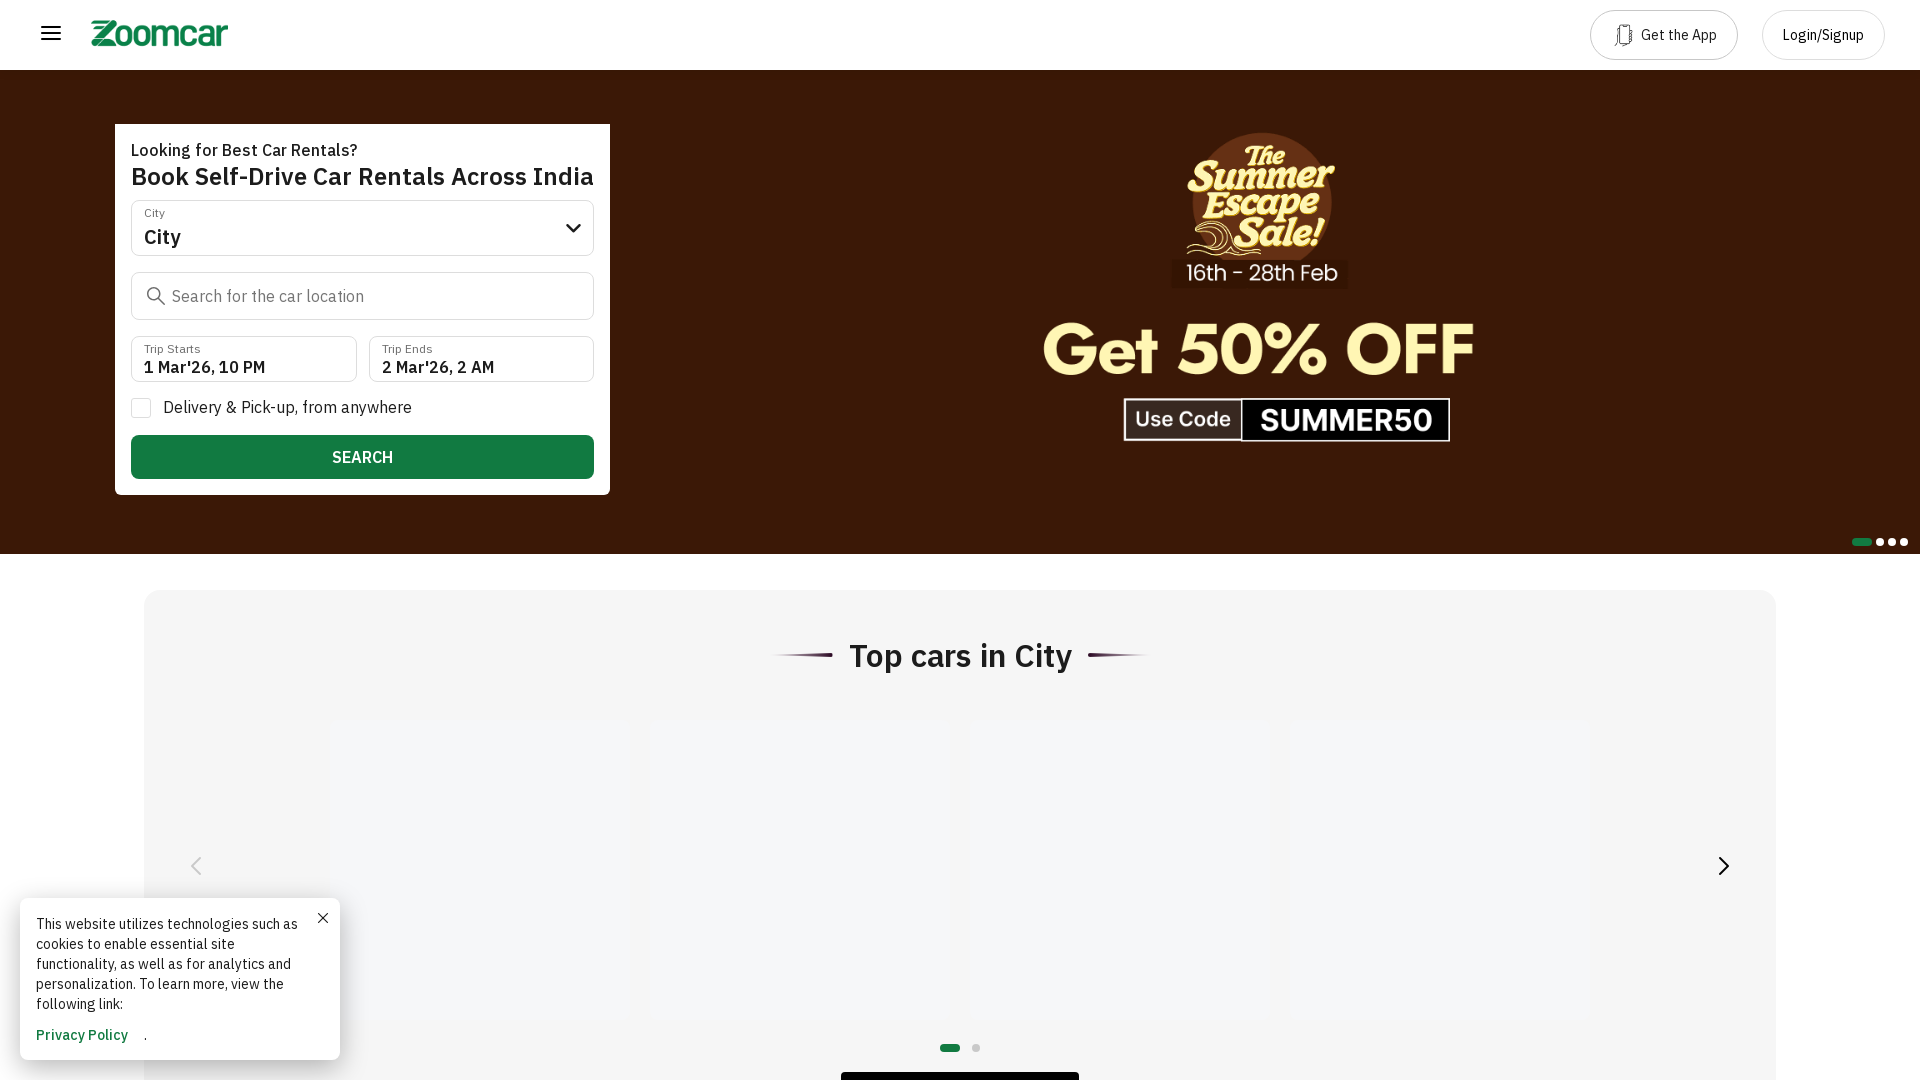

Waited for page to reach networkidle state
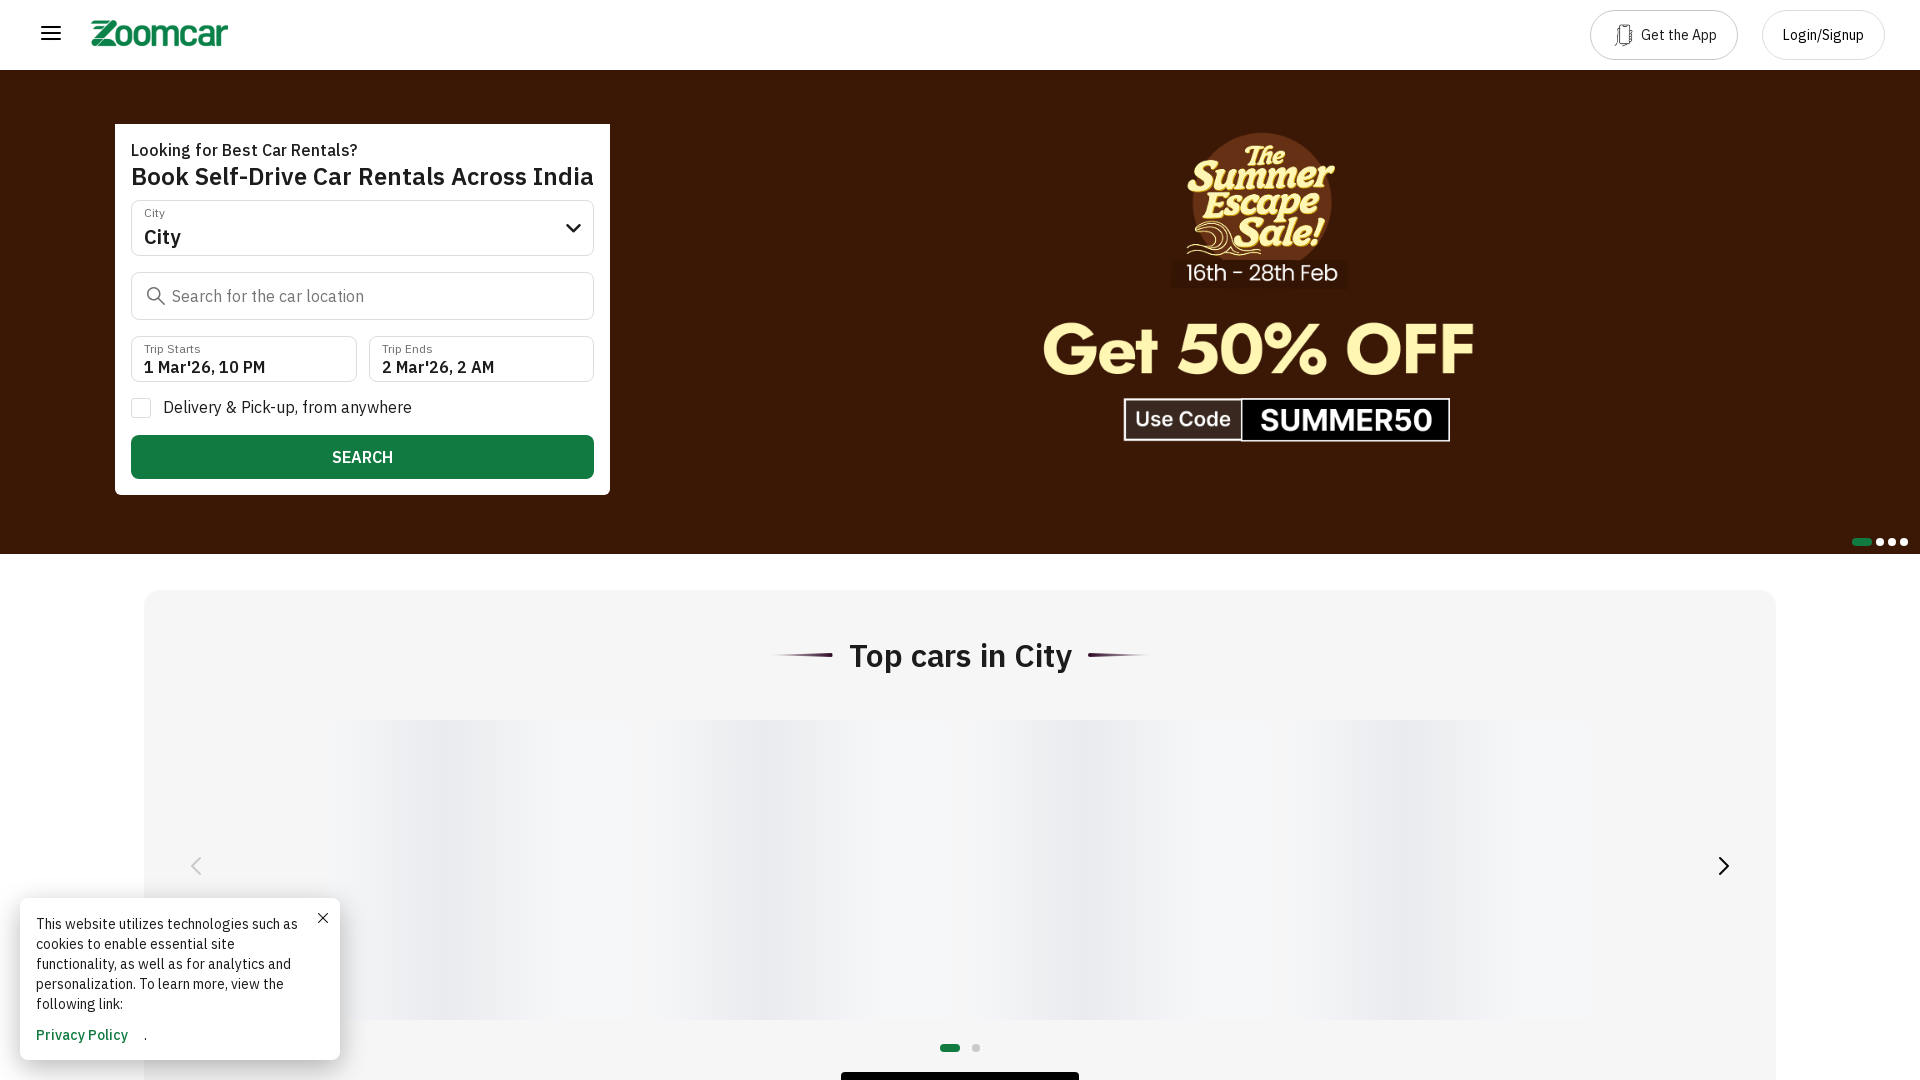

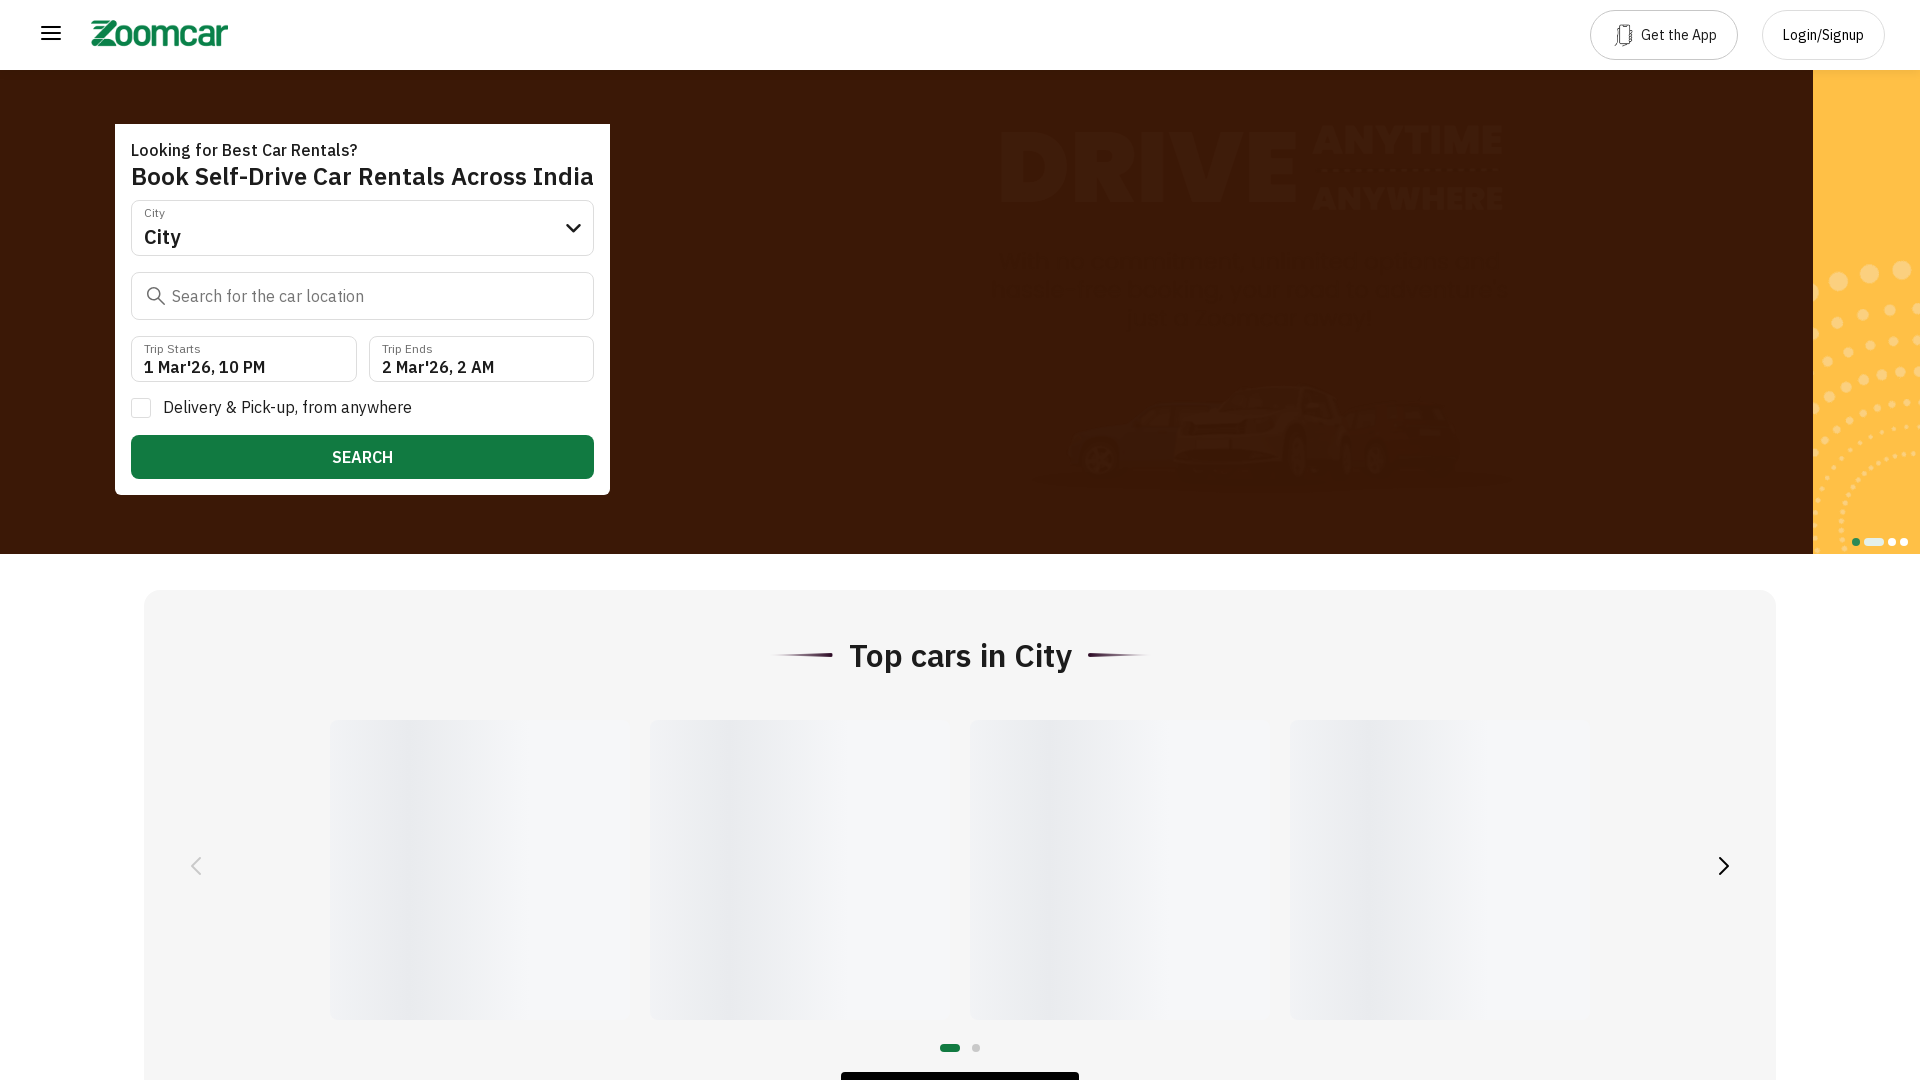